Navigates to Chinese fund data pages on eastmoney.com and verifies that fund information elements are present on the page

Starting URL: http://fund.eastmoney.com/f10/jdzf_000041.html

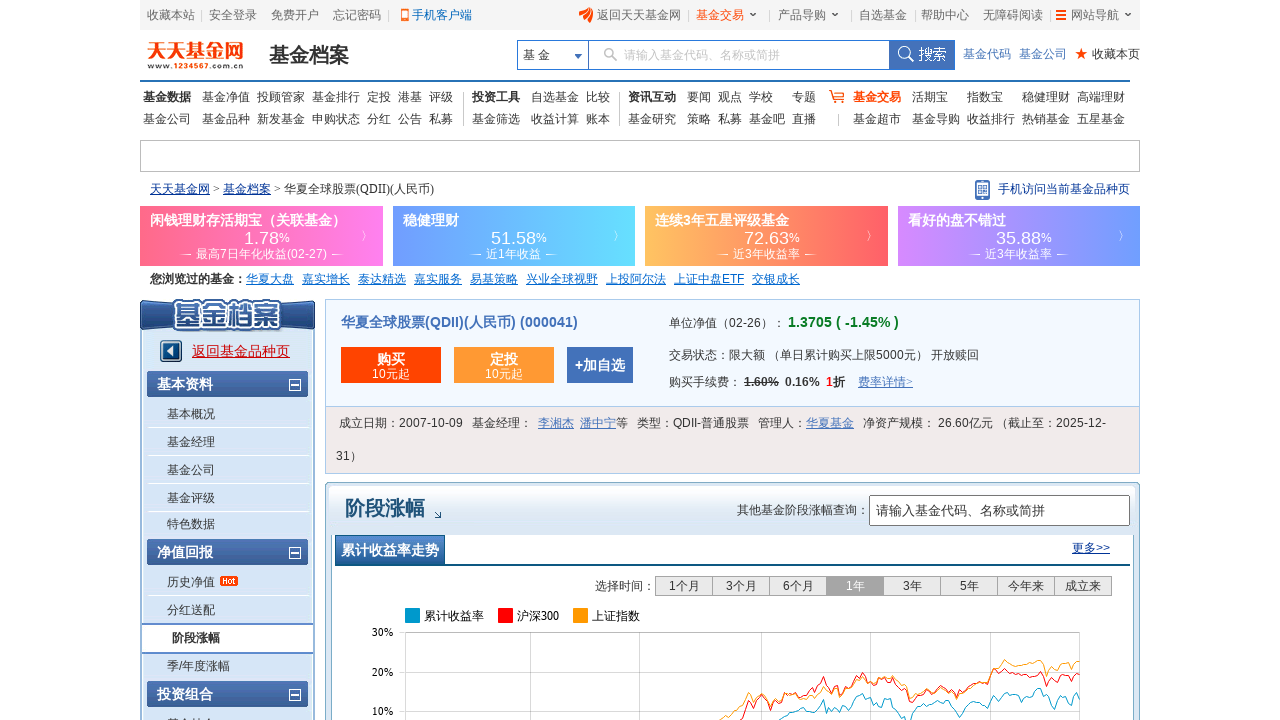

Waited for fund information span element to load on homepage
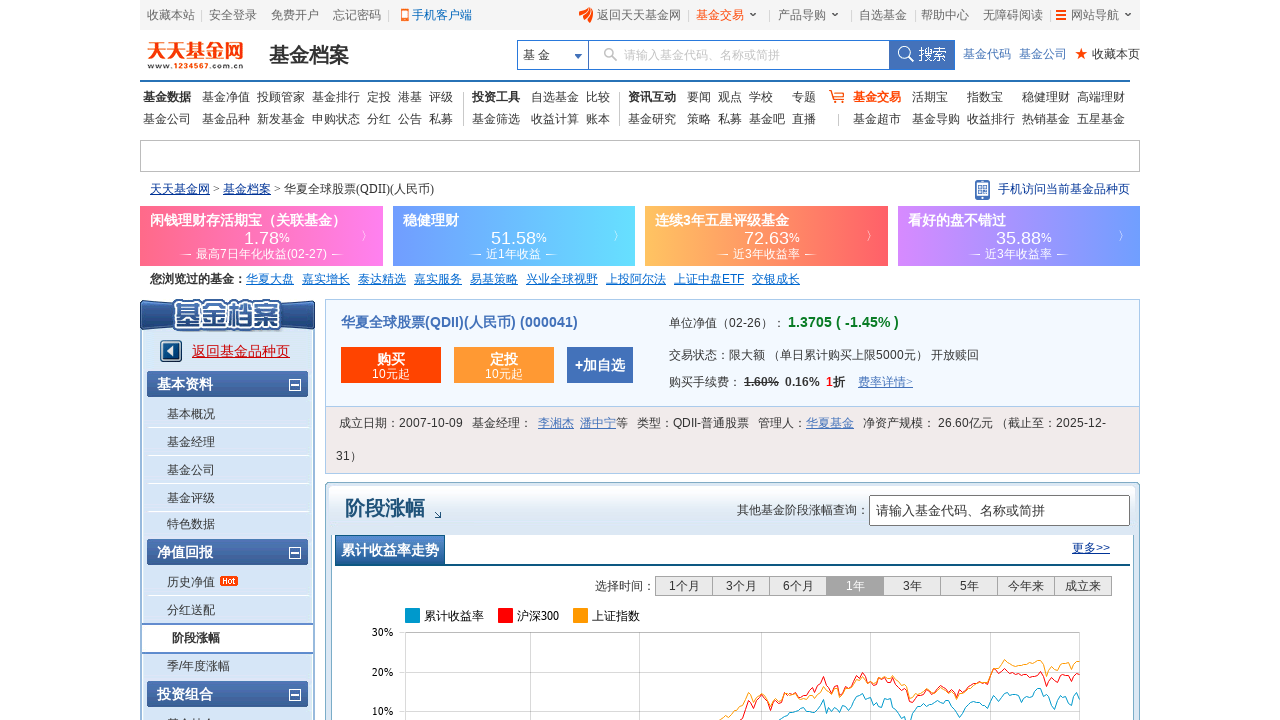

Navigated to second Chinese fund data page (fund 000042)
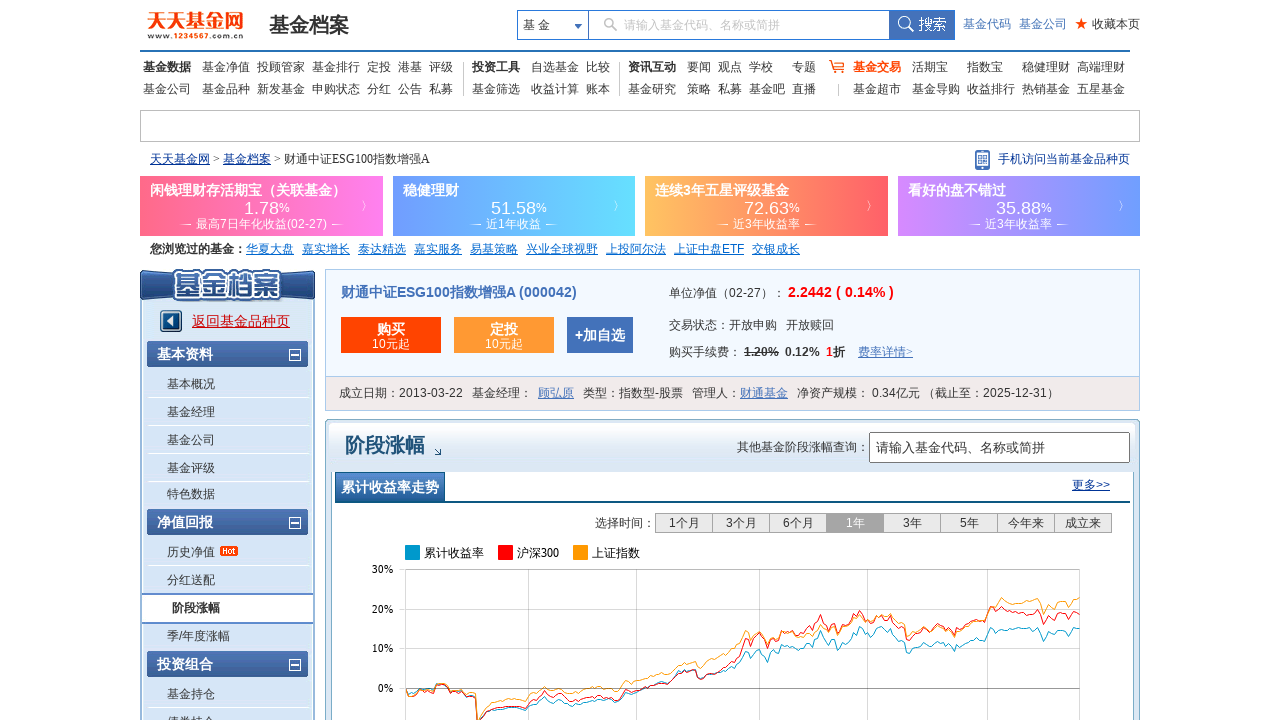

Verified fund information span element is present on second page
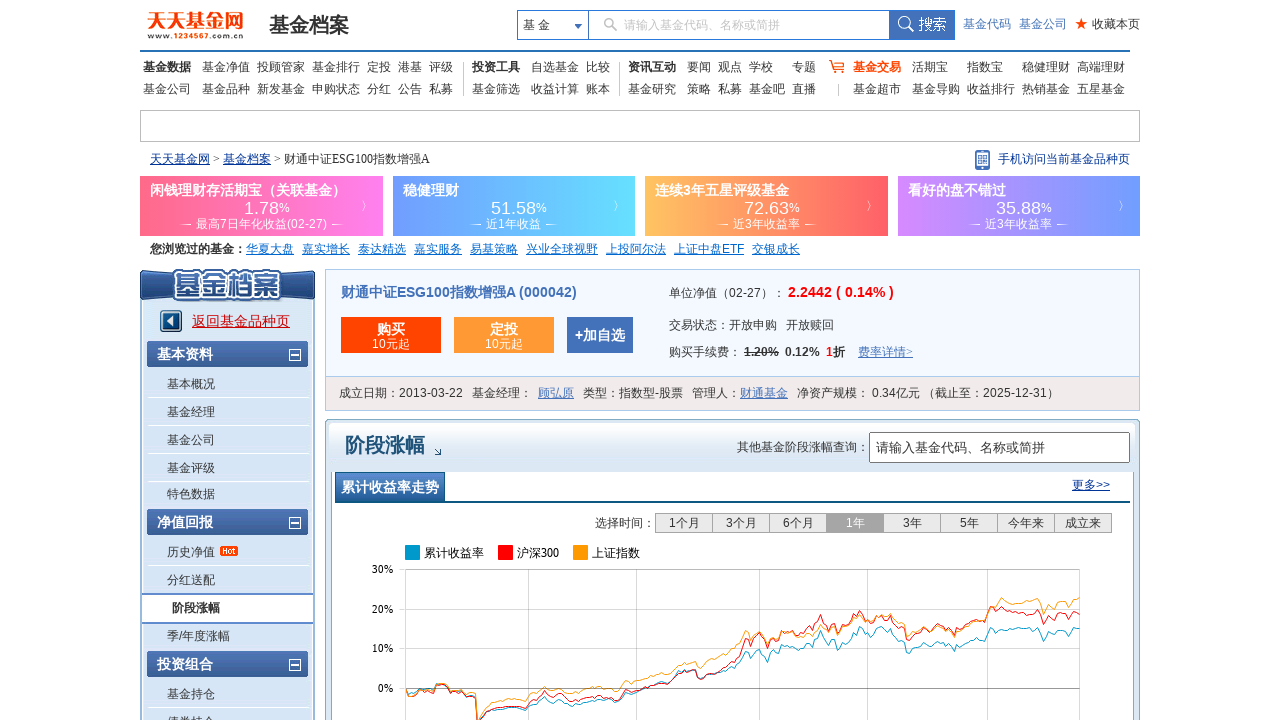

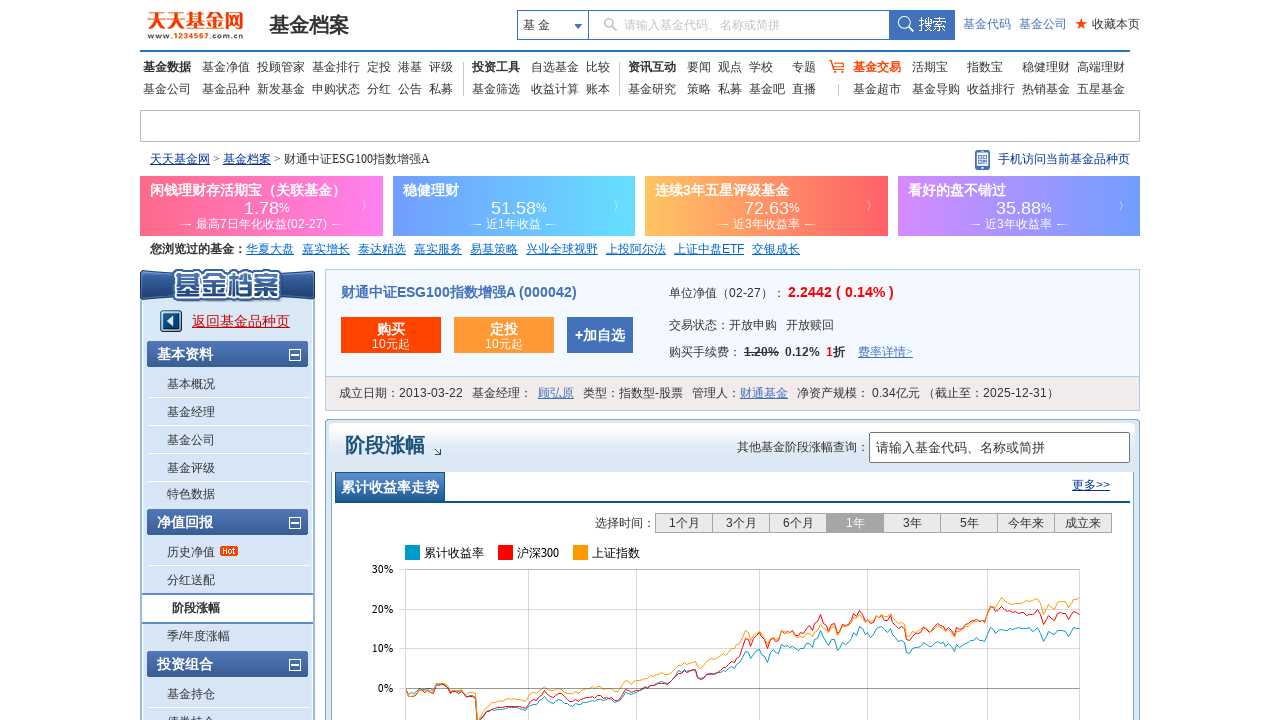